Navigates to the NUnit Console v3.13 GitHub release page and verifies that the release header element exists on the page.

Starting URL: https://github.com/nunit/nunit-console/releases/tag/3.13

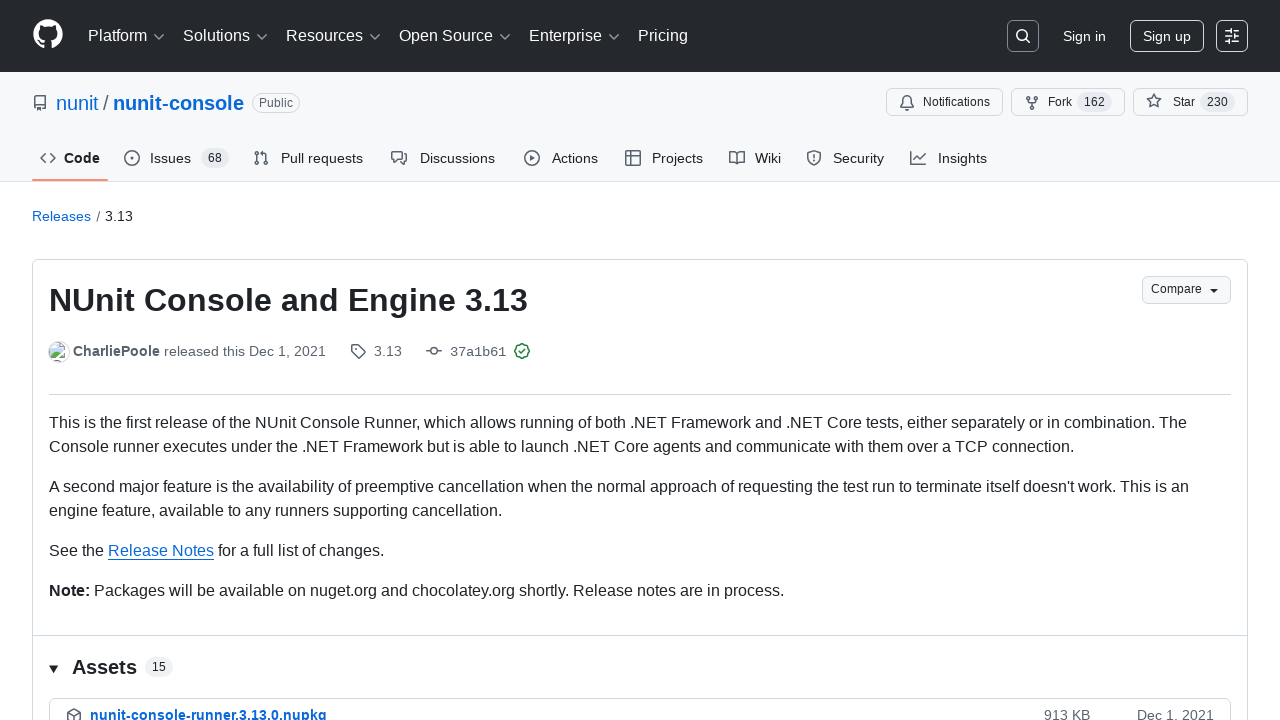

Navigated to NUnit Console v3.13 GitHub release page
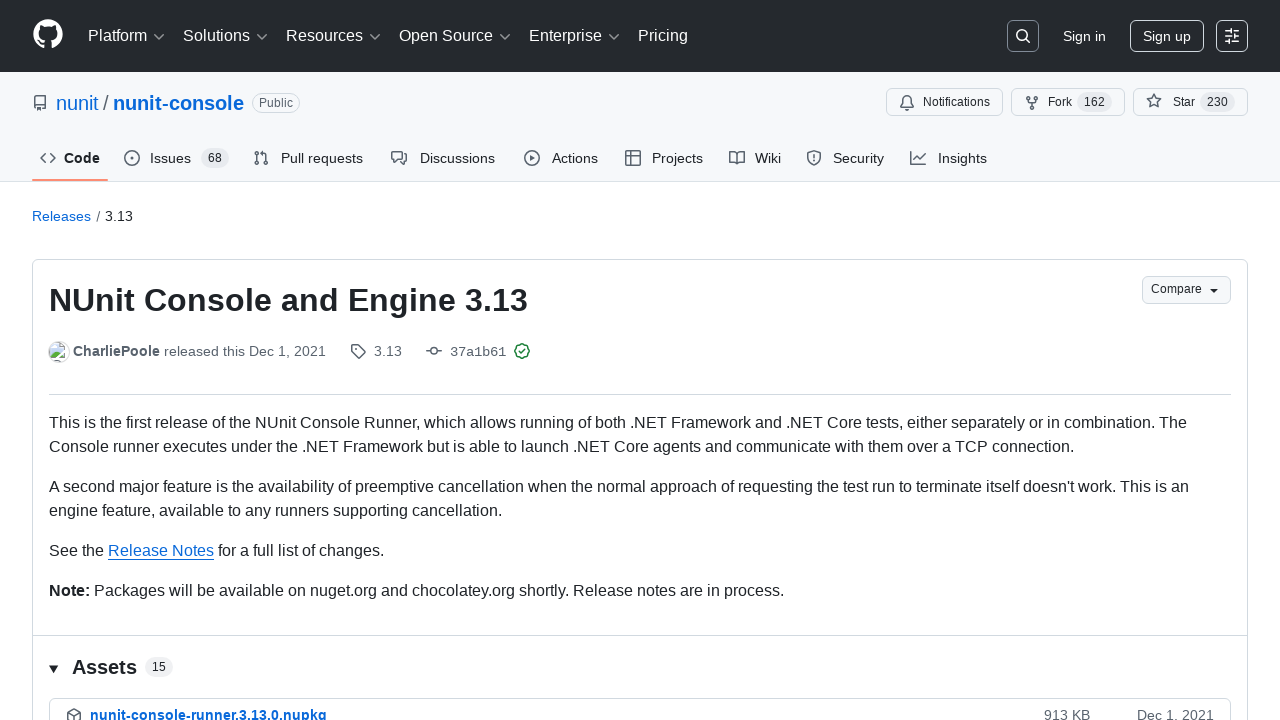

Release header element loaded on the page
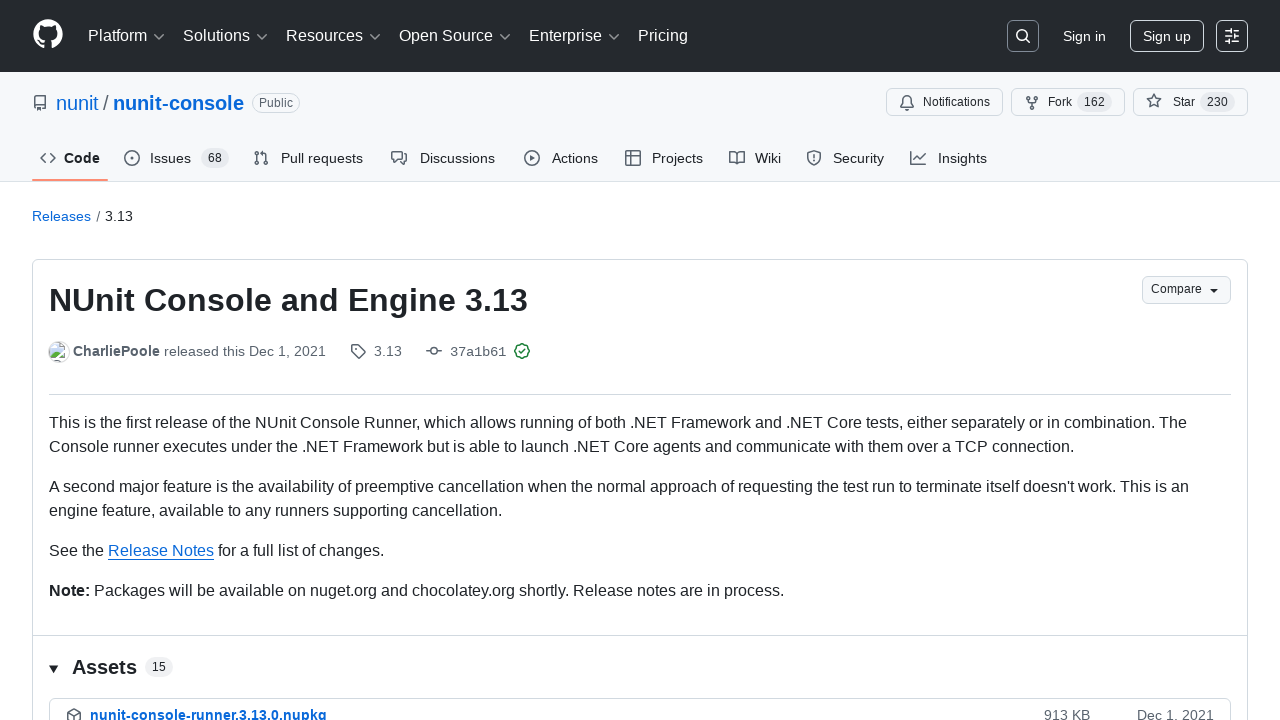

Verified that the release header element exists on the page
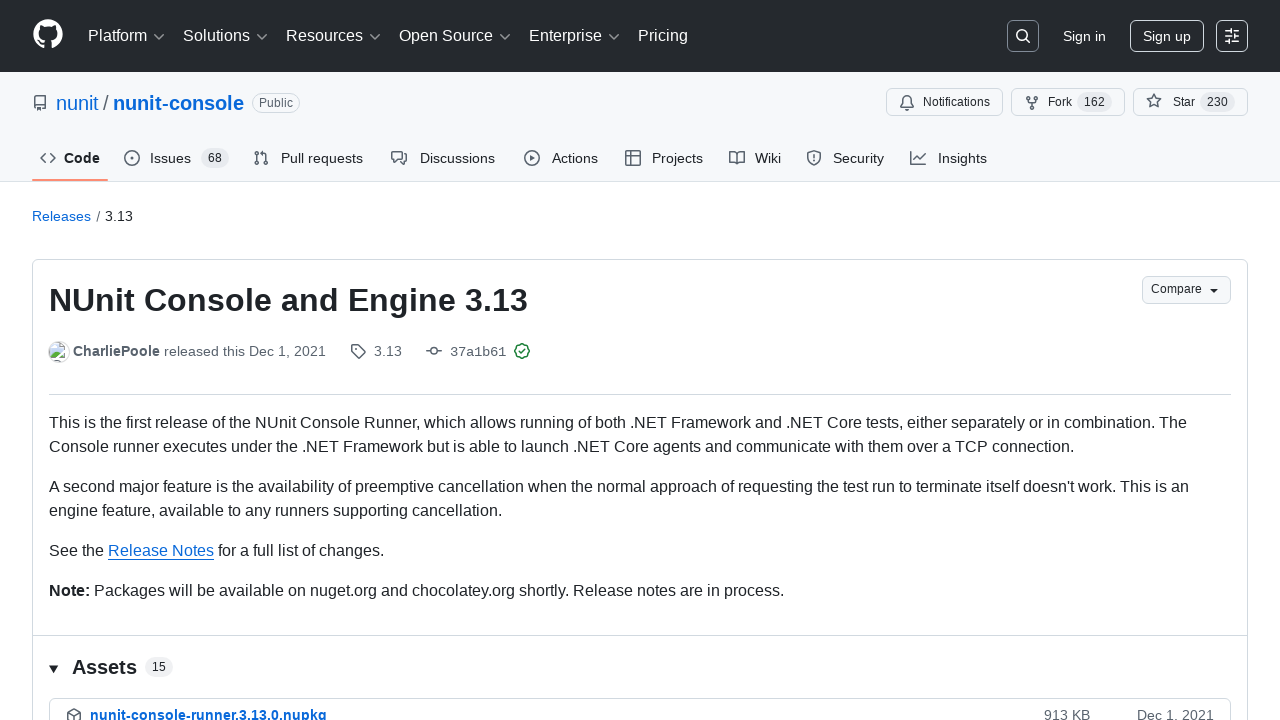

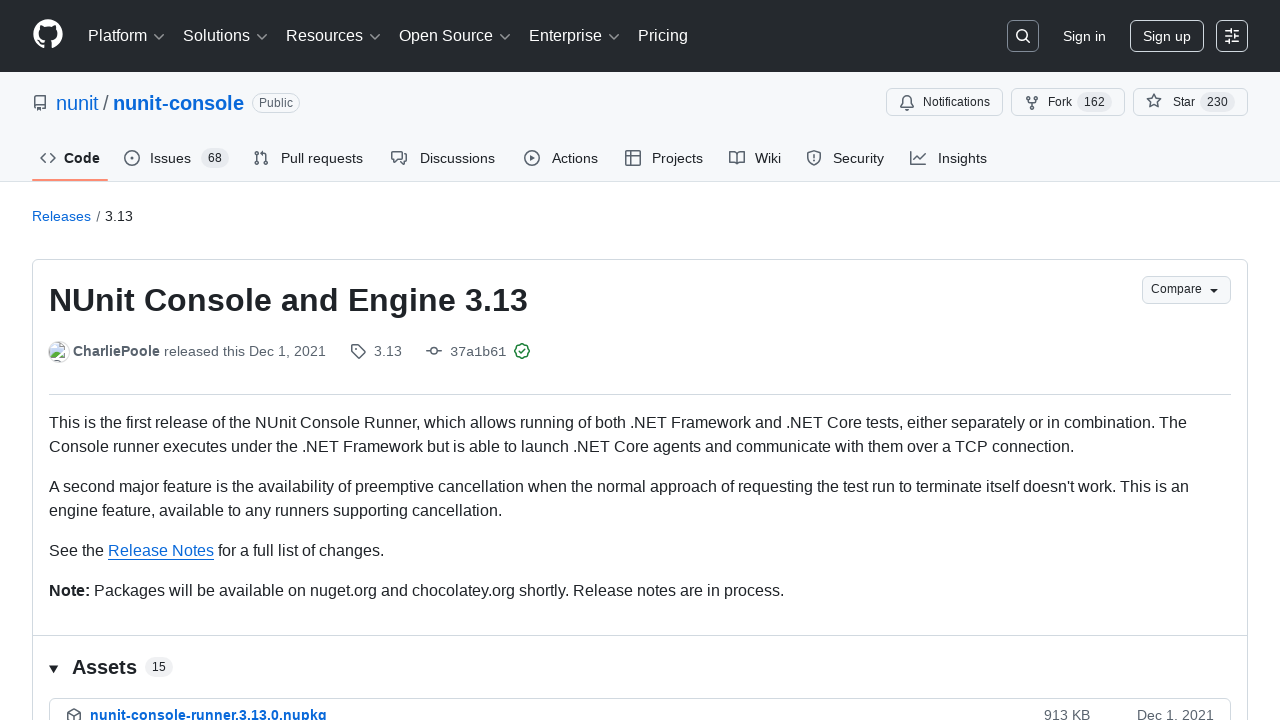